Tests the directory page by clicking on grid and list view buttons to toggle the display format of directory members

Starting URL: https://cherry-machado.github.io/cse270-teton/directory.html

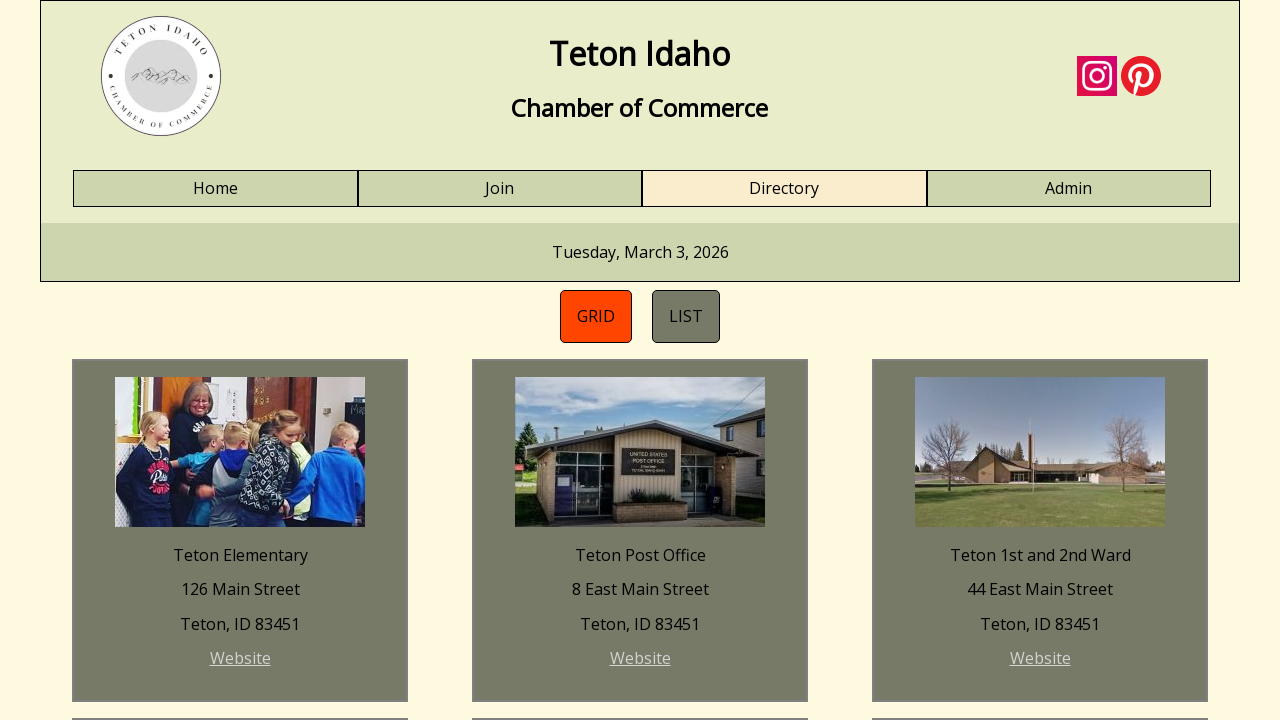

Navigated to directory page
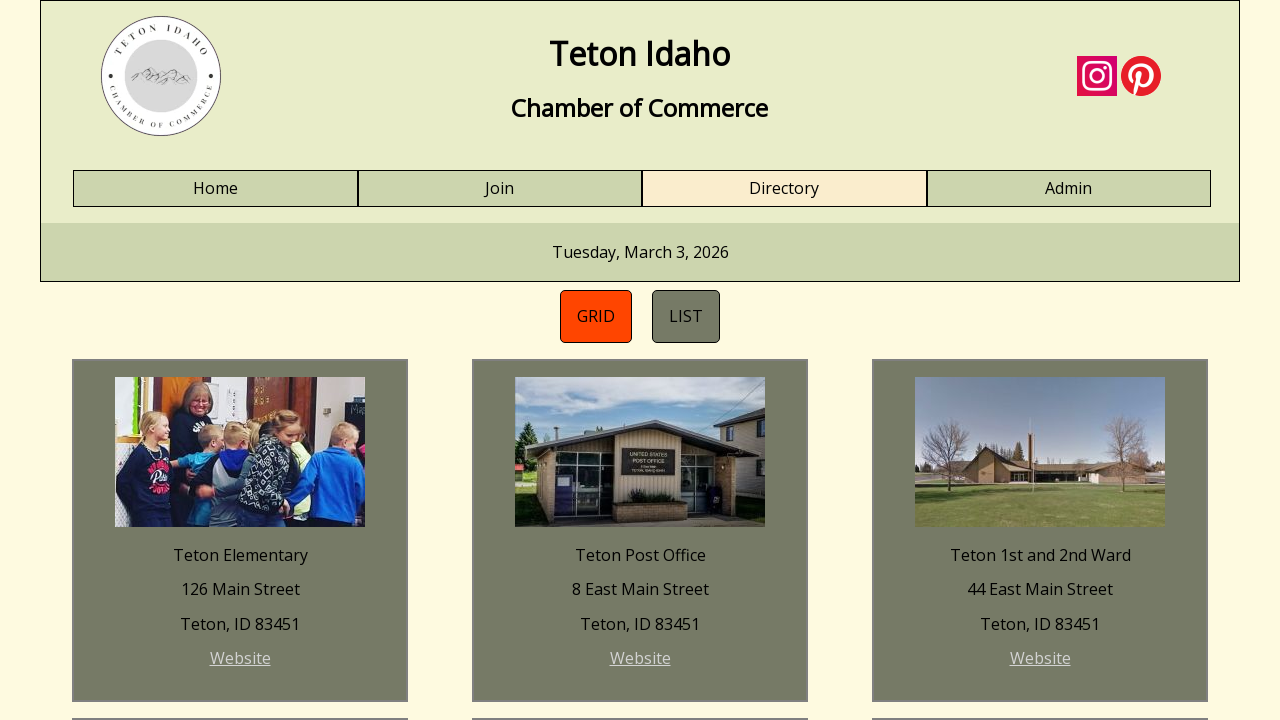

Clicked grid view button at (596, 316) on #directory-grid
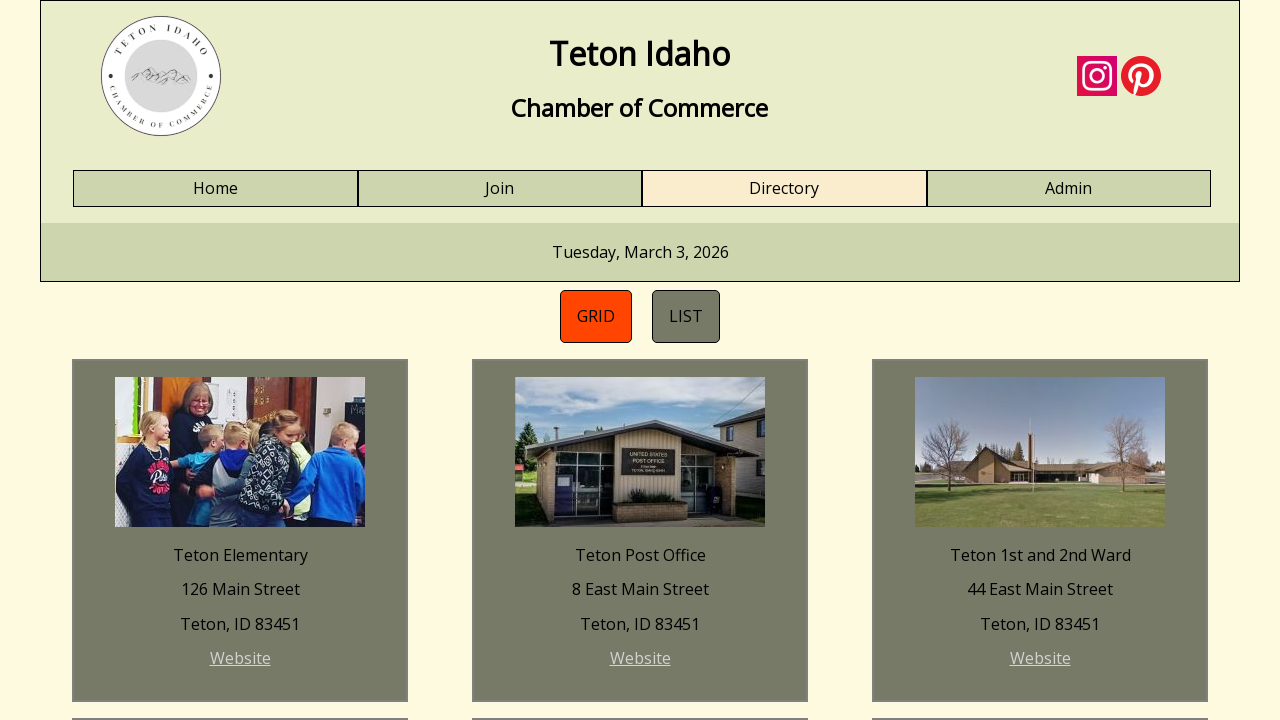

Verified gold member element is visible in grid view
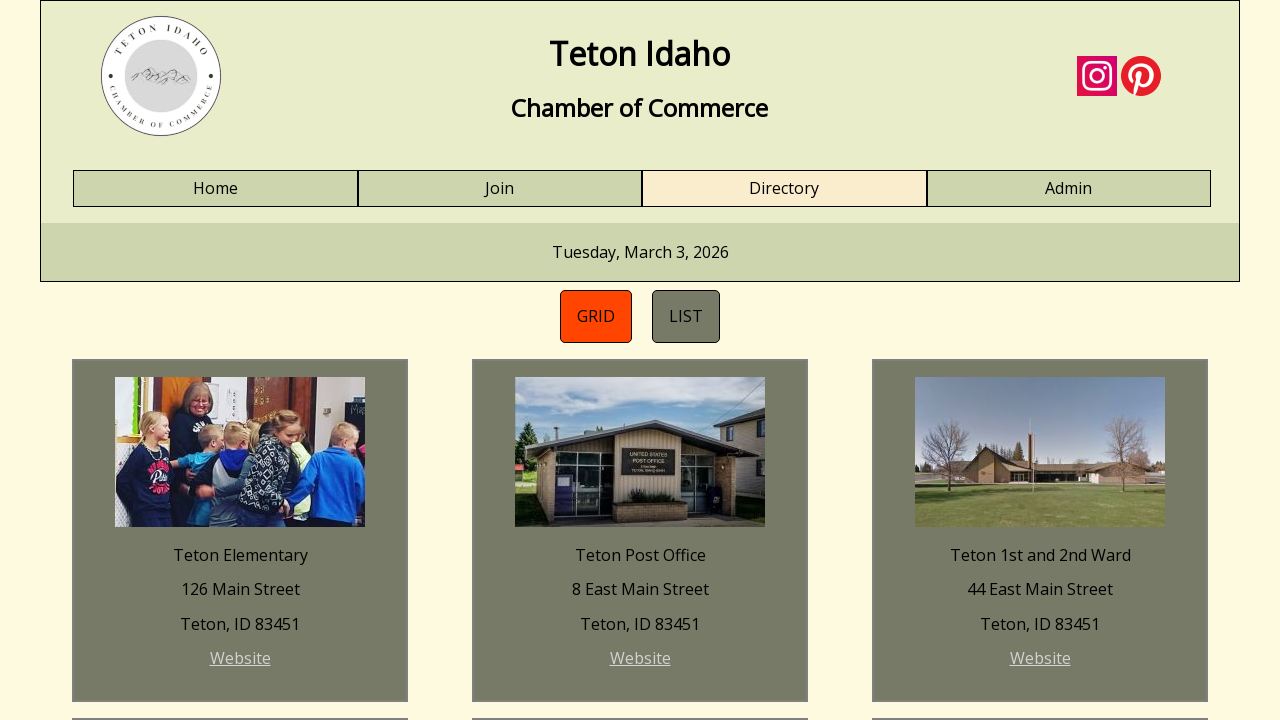

Clicked list view button at (686, 316) on #directory-list
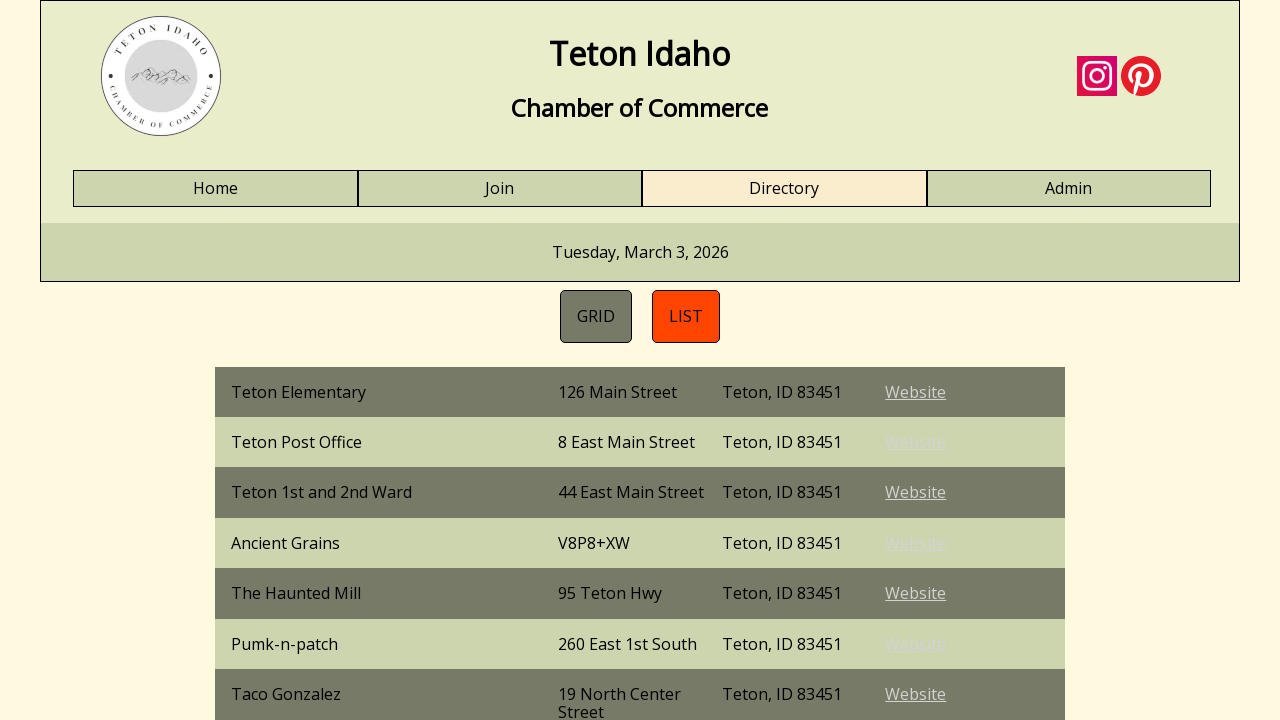

Verified gold member element is visible in list view
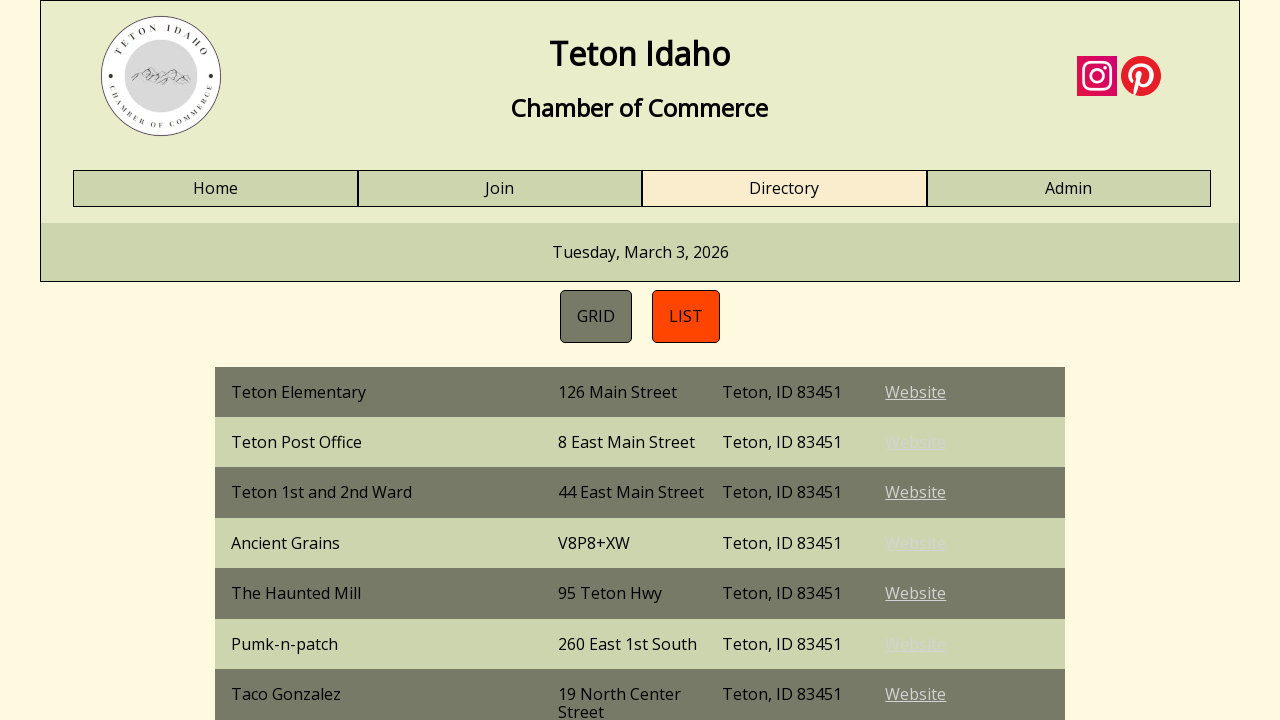

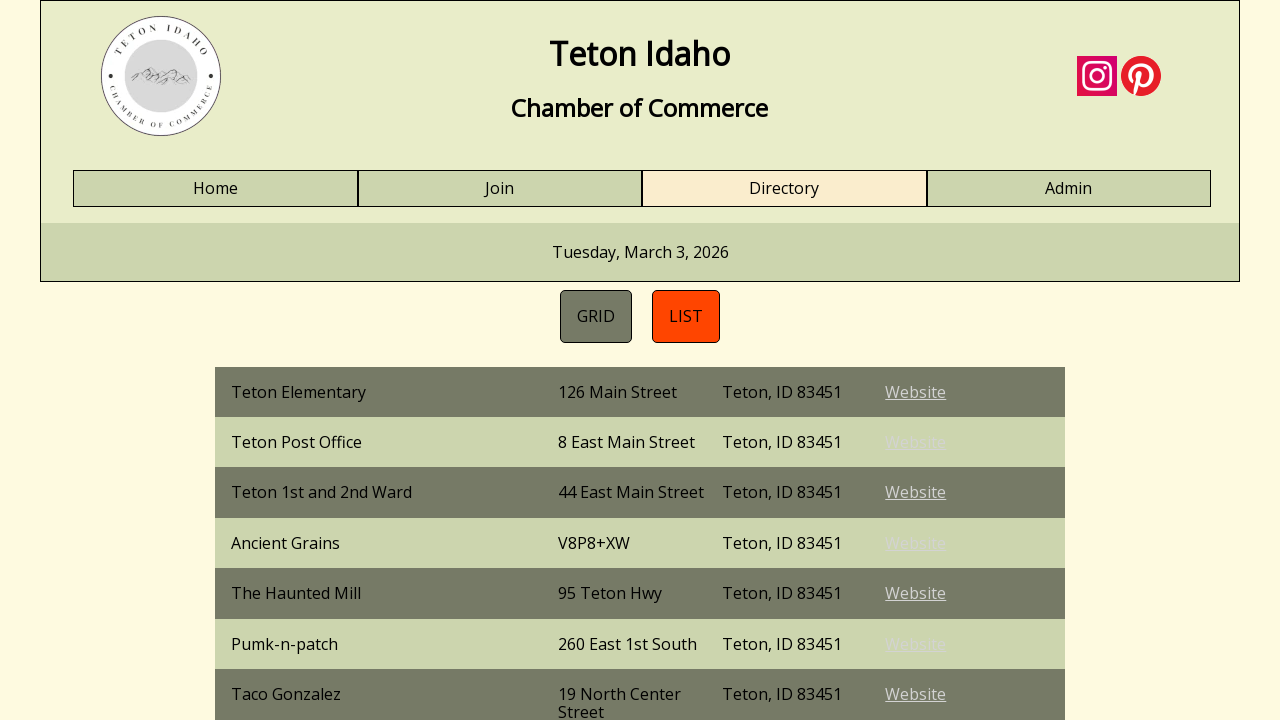